Tests pasting text from clipboard into the title input field using keyboard shortcut

Starting URL: https://labasse.github.io/fruits/portrait.html

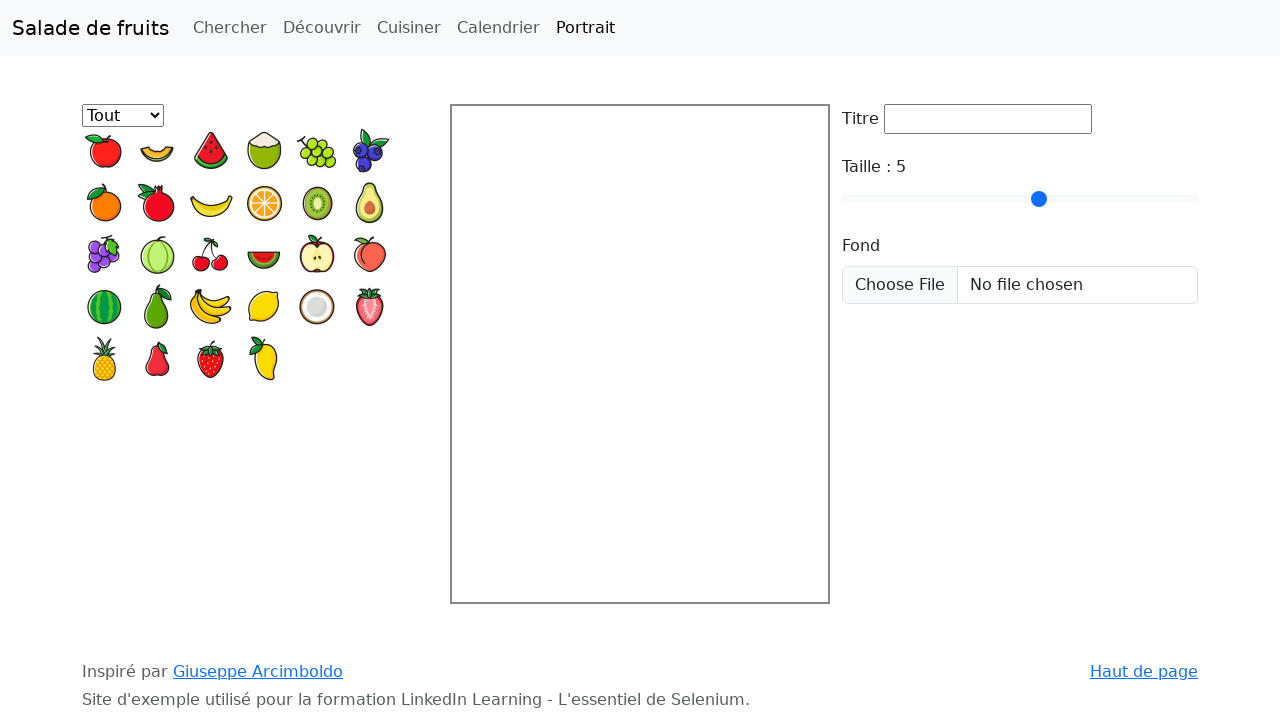

Clicked on title input field at (988, 119) on input[name='titre']
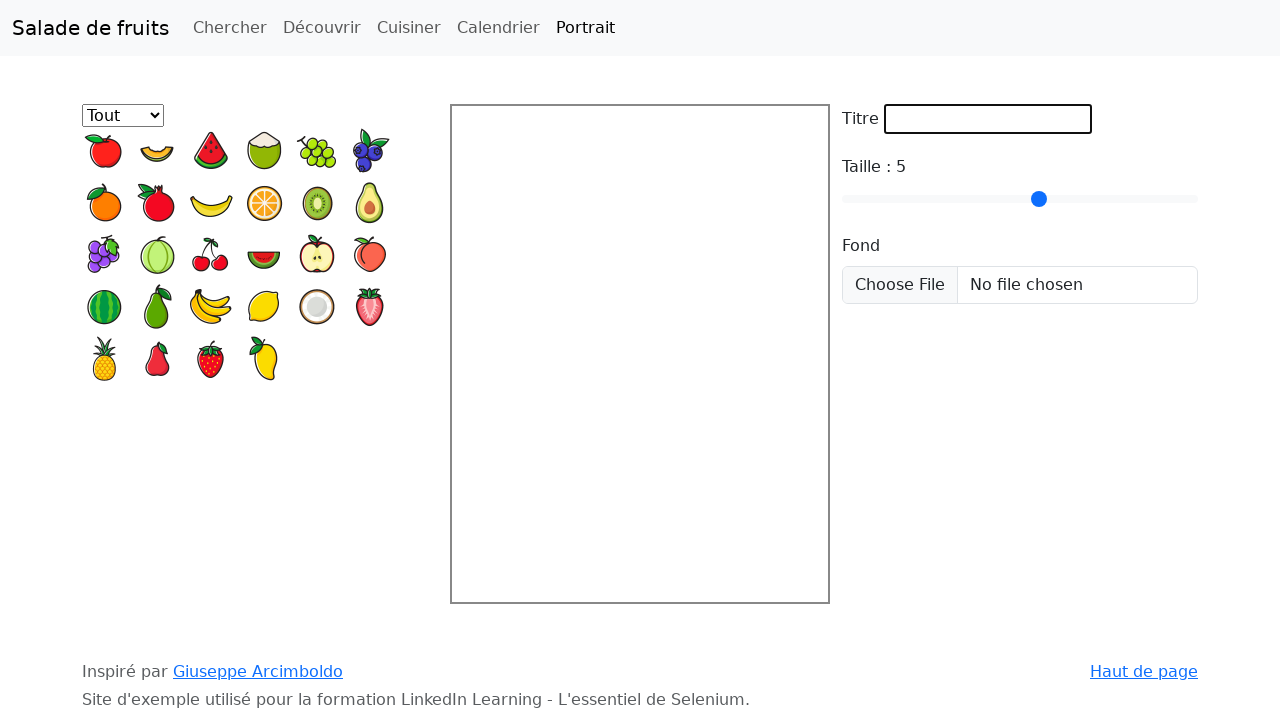

Filled title input with 'Hommage à Arcimboldo' on input[name='titre']
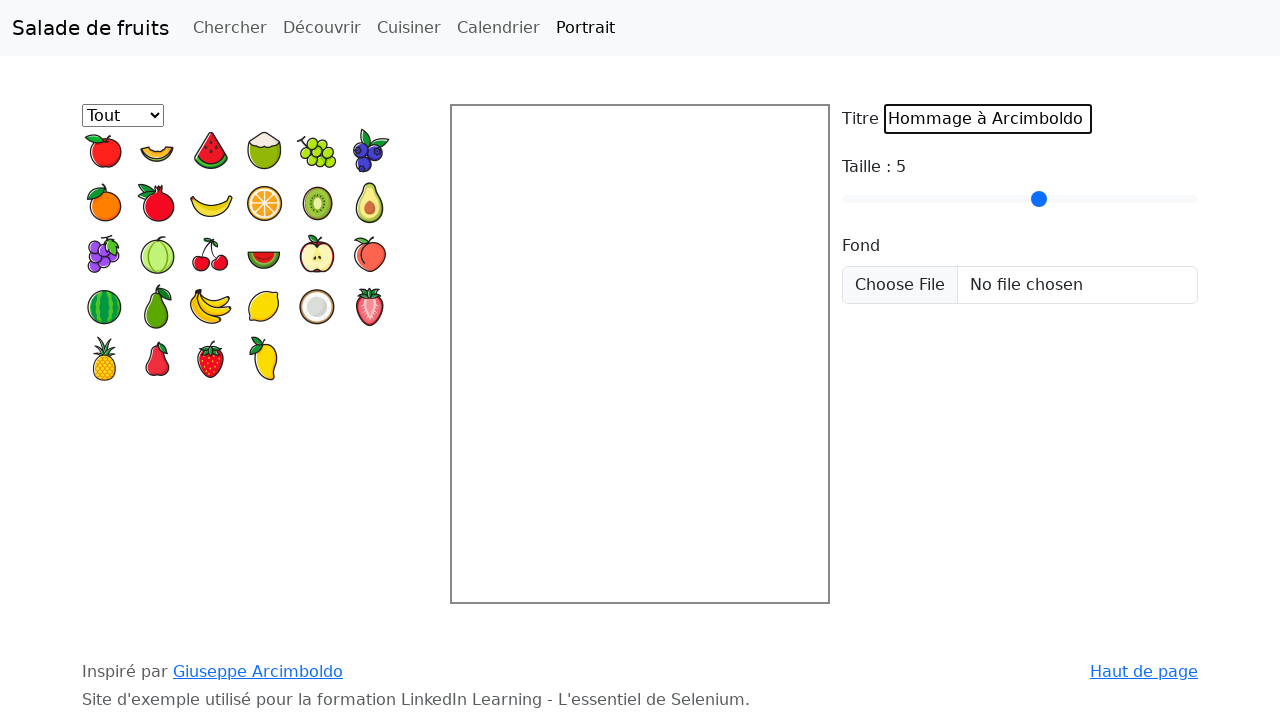

Title input field is present and ready
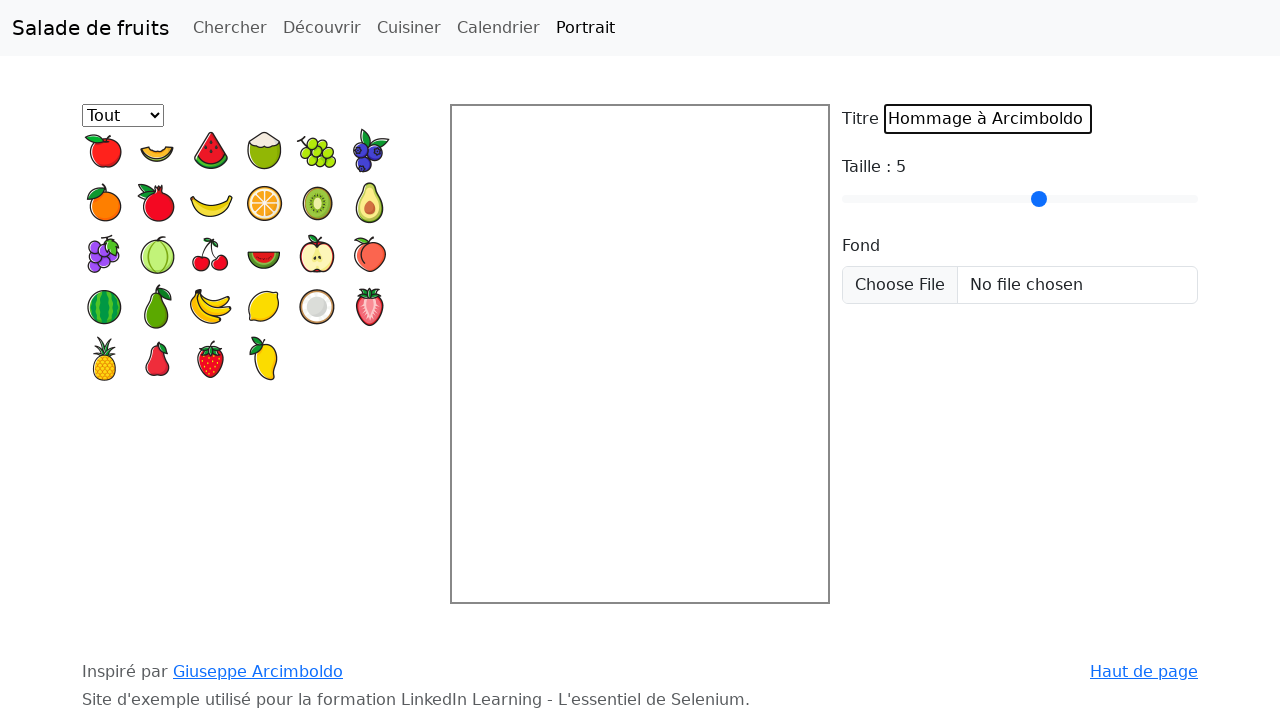

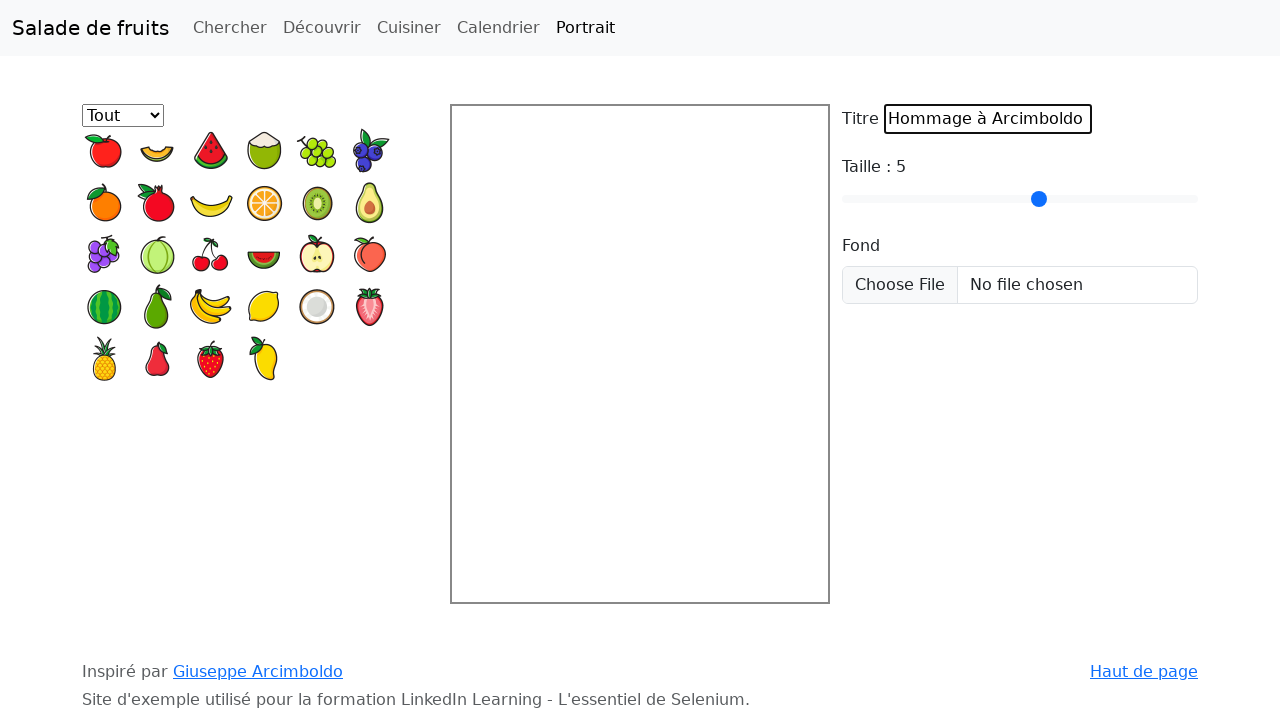